Tests product search functionality by entering a specific product name "Шифон Хамелеон" in the search field and verifying the search results page displays correctly with the expected product.

Starting URL: https://www.tkani-feya.ru/

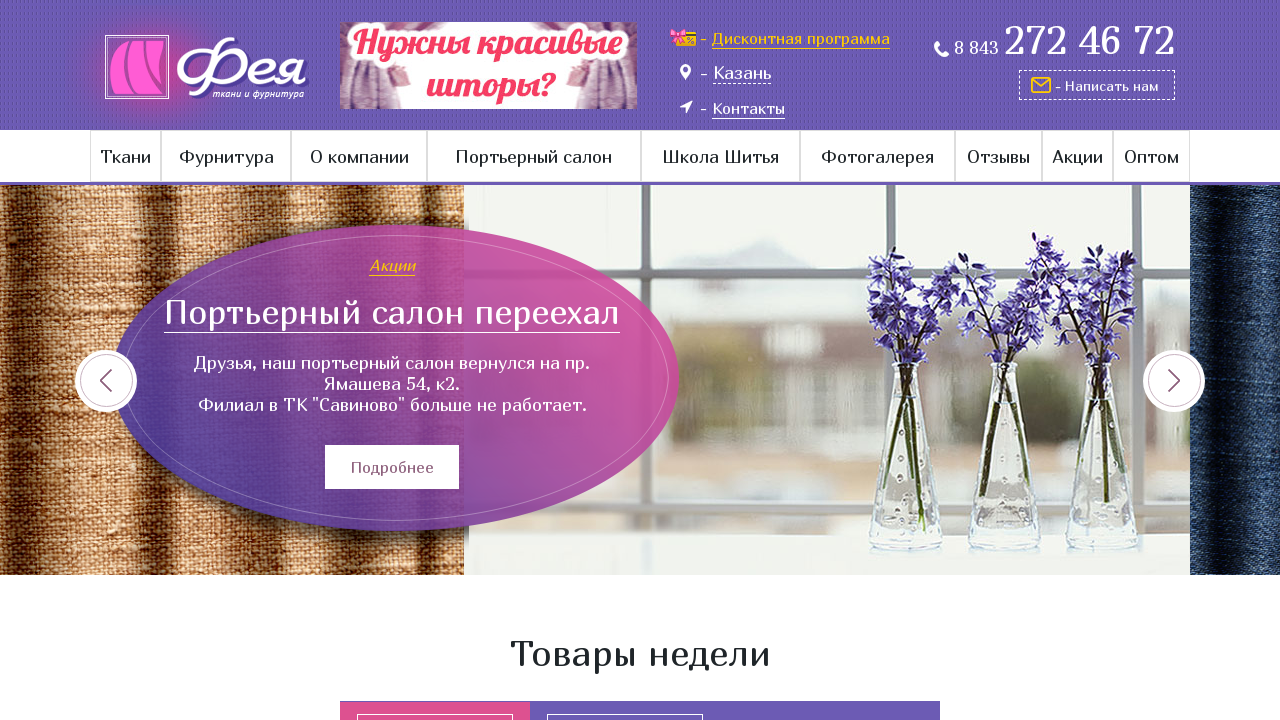

Filled search field with product name 'Шифон Хамелеон' on input[name='find']
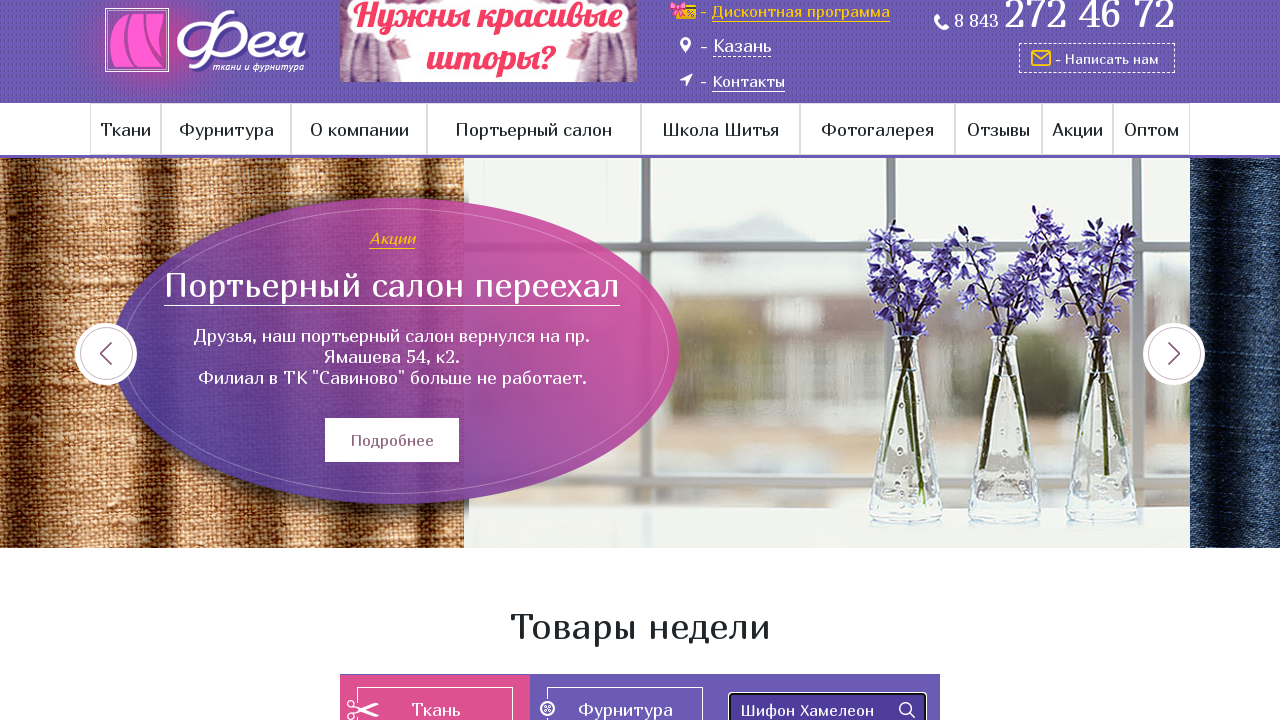

Pressed Enter to submit search query on input[name='find']
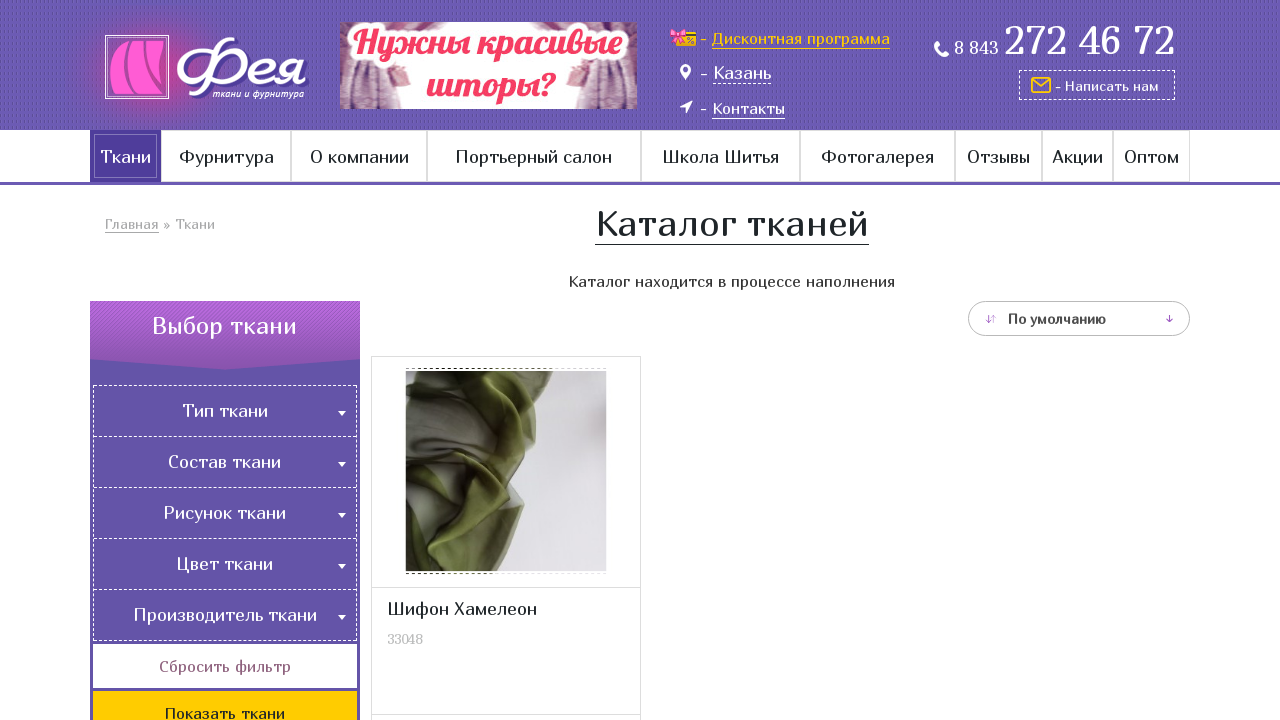

Search results page loaded with heading displayed
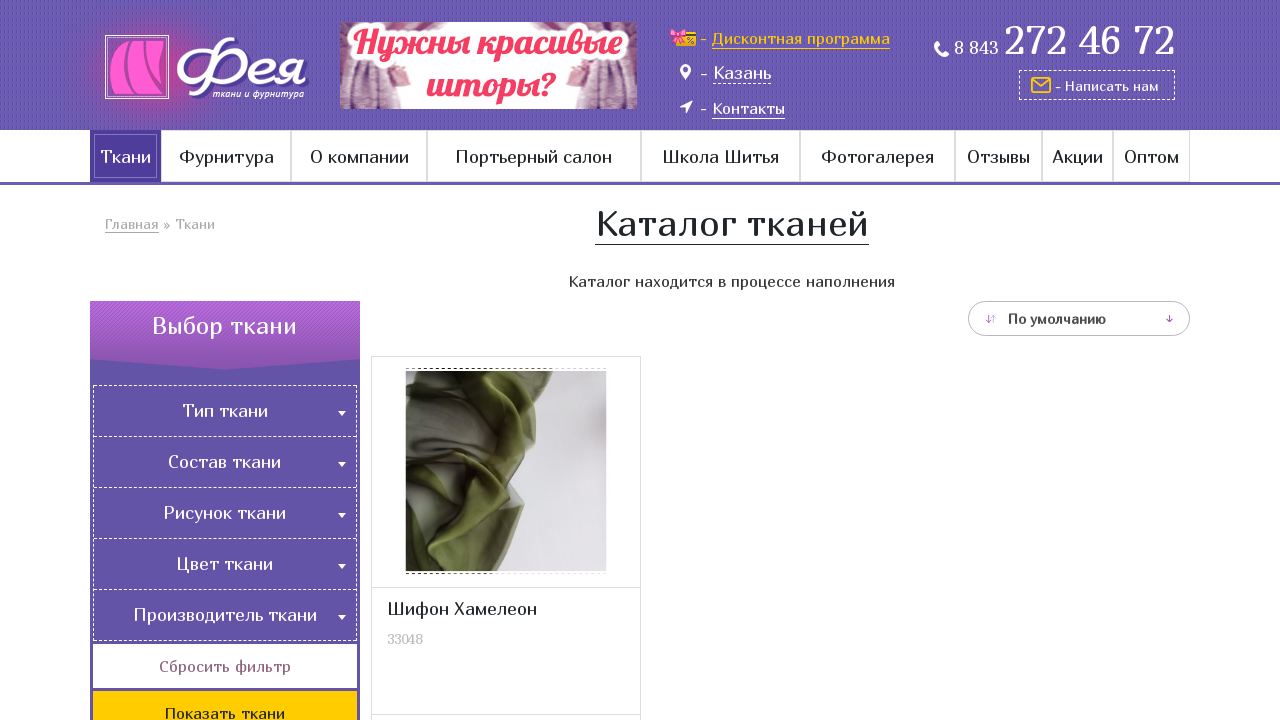

Product name element appeared in search results, confirming expected product is displayed
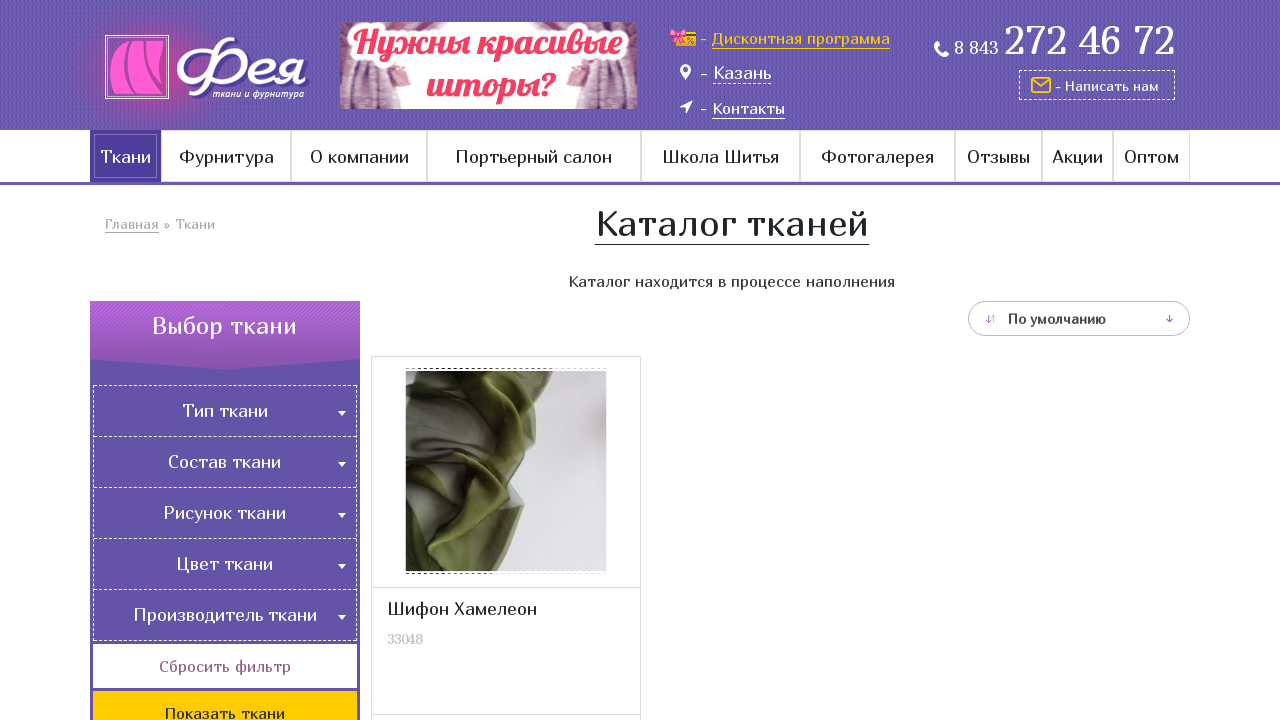

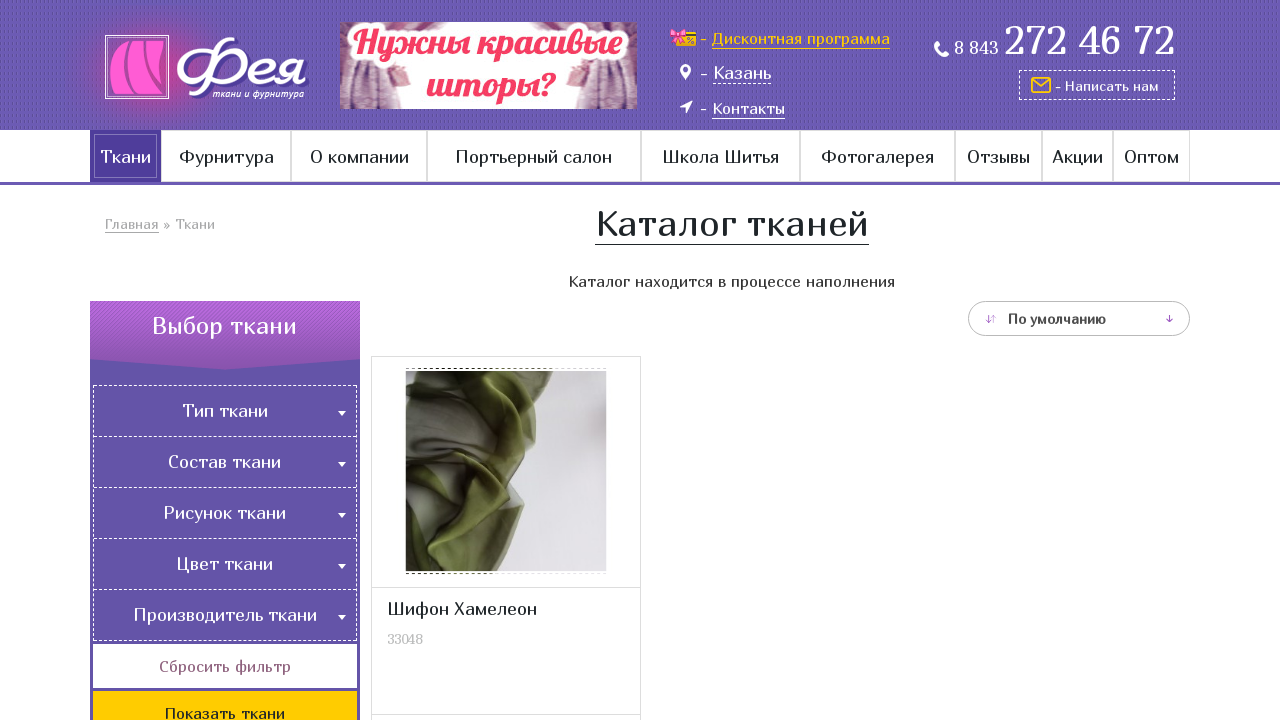